Navigates to a "Who Am I" page that displays visitor IP information and waits for the page to load

Starting URL: https://www.hashemian.com/whoami/

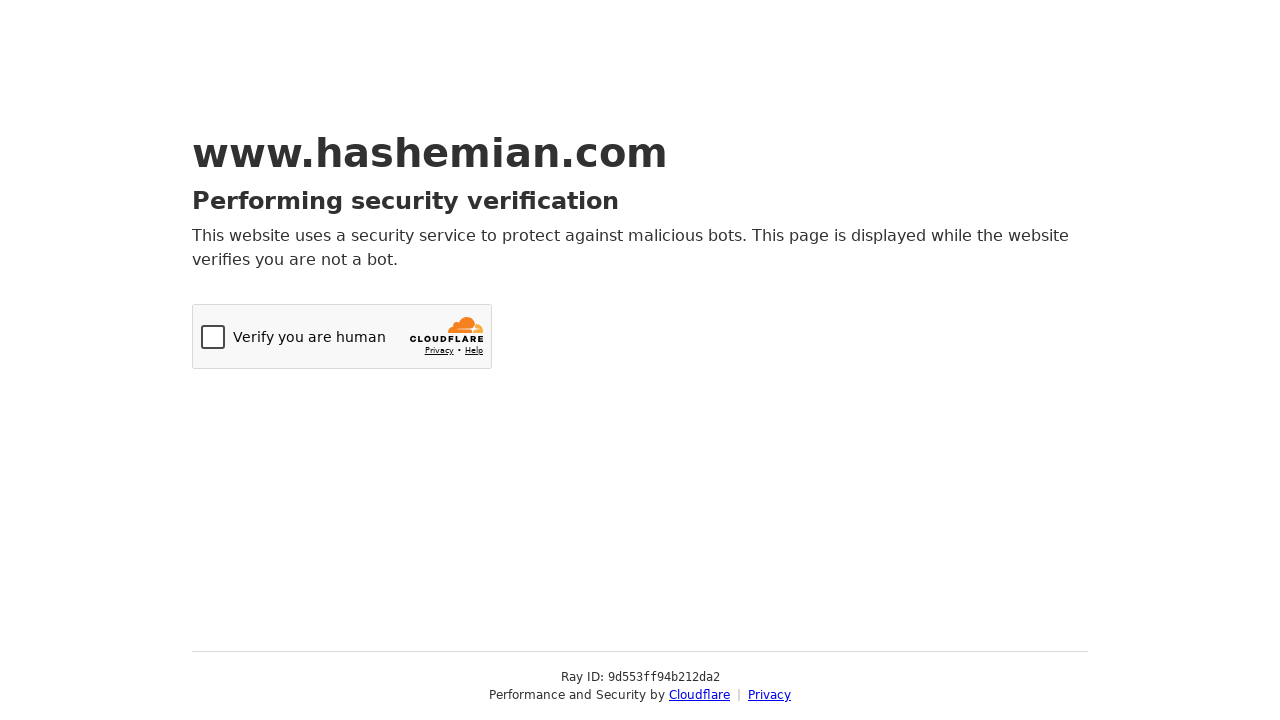

Navigated to Who Am I page at https://www.hashemian.com/whoami/
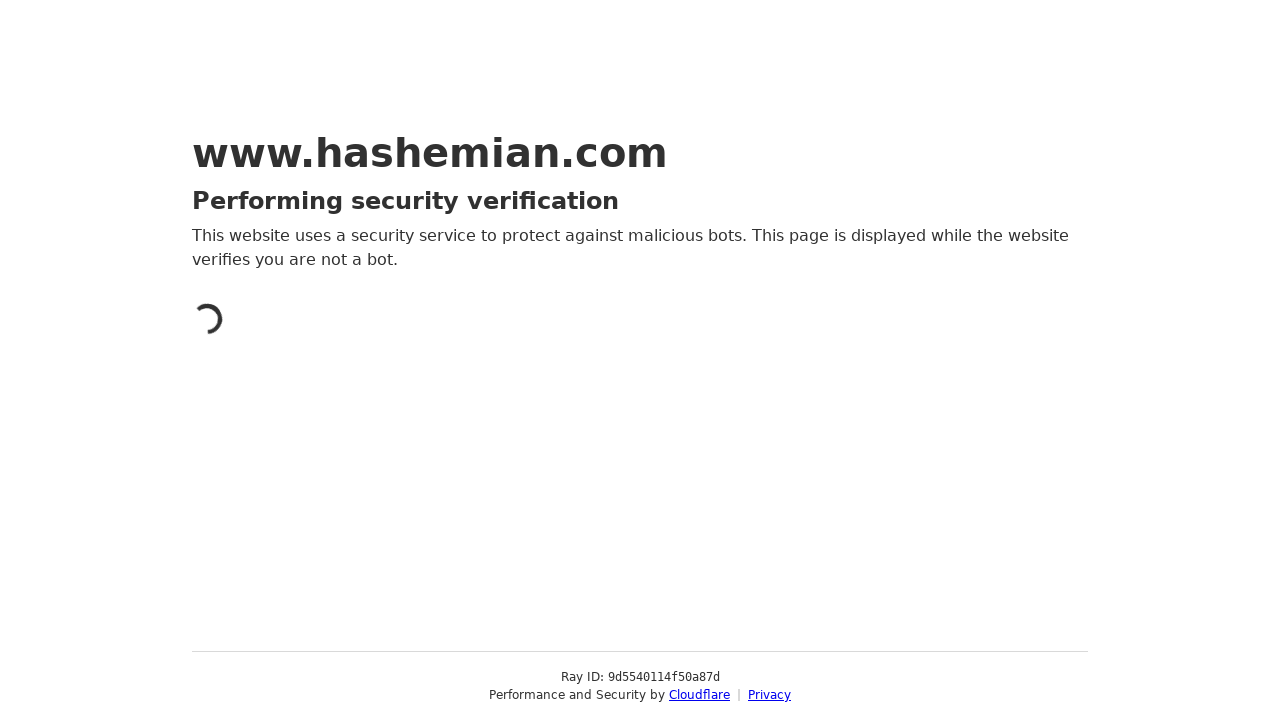

Waited for page content to load (domcontentloaded)
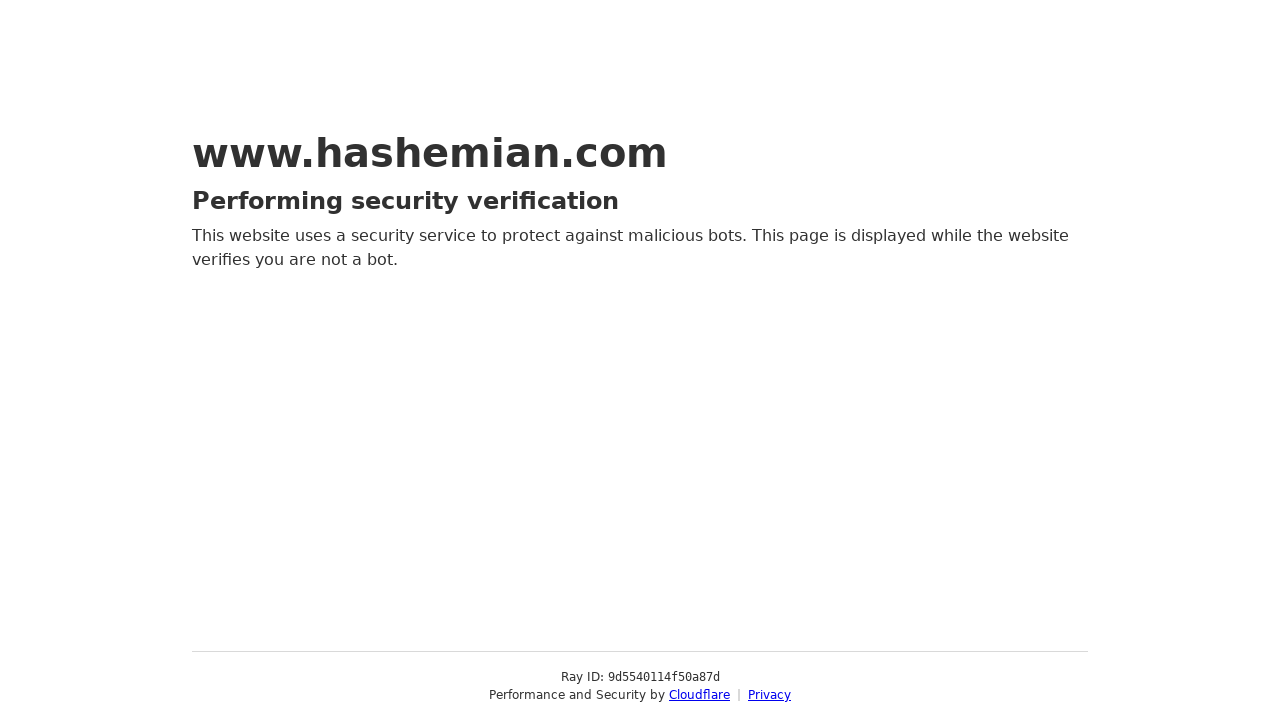

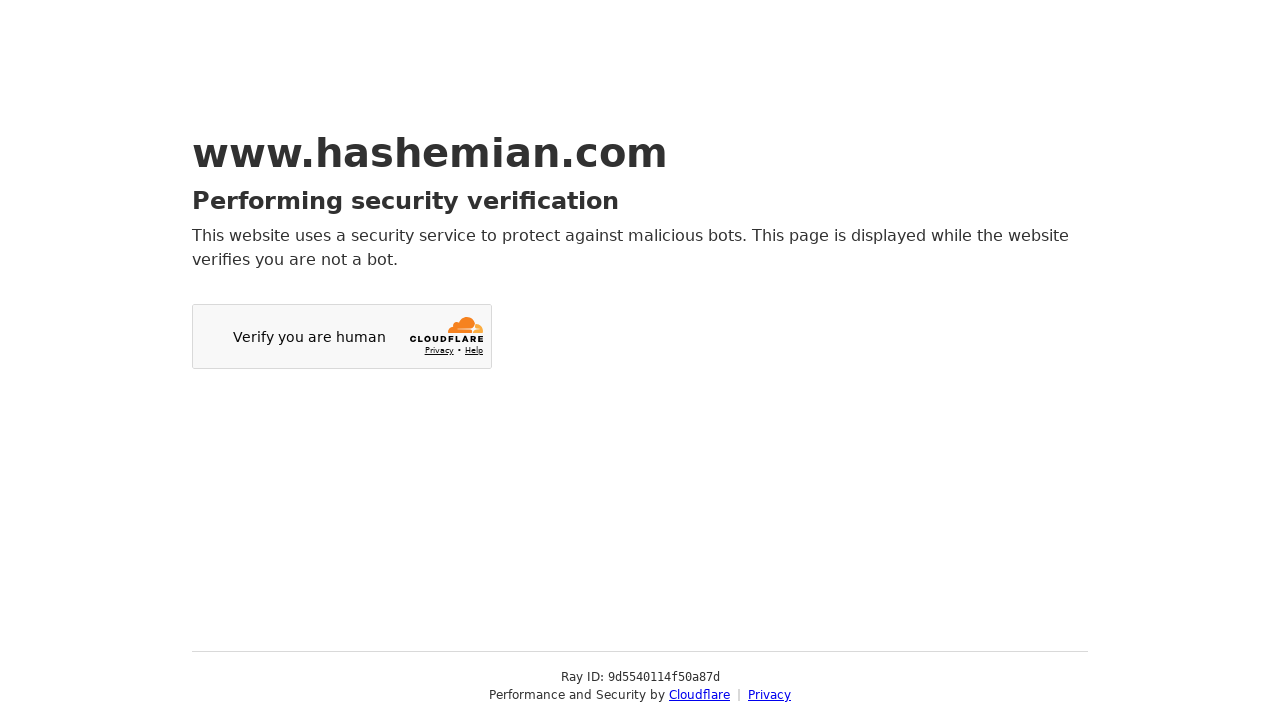